Selects "India" from a country dropdown by clicking on the dropdown and then the option

Starting URL: http://leafground.com/select.xhtml

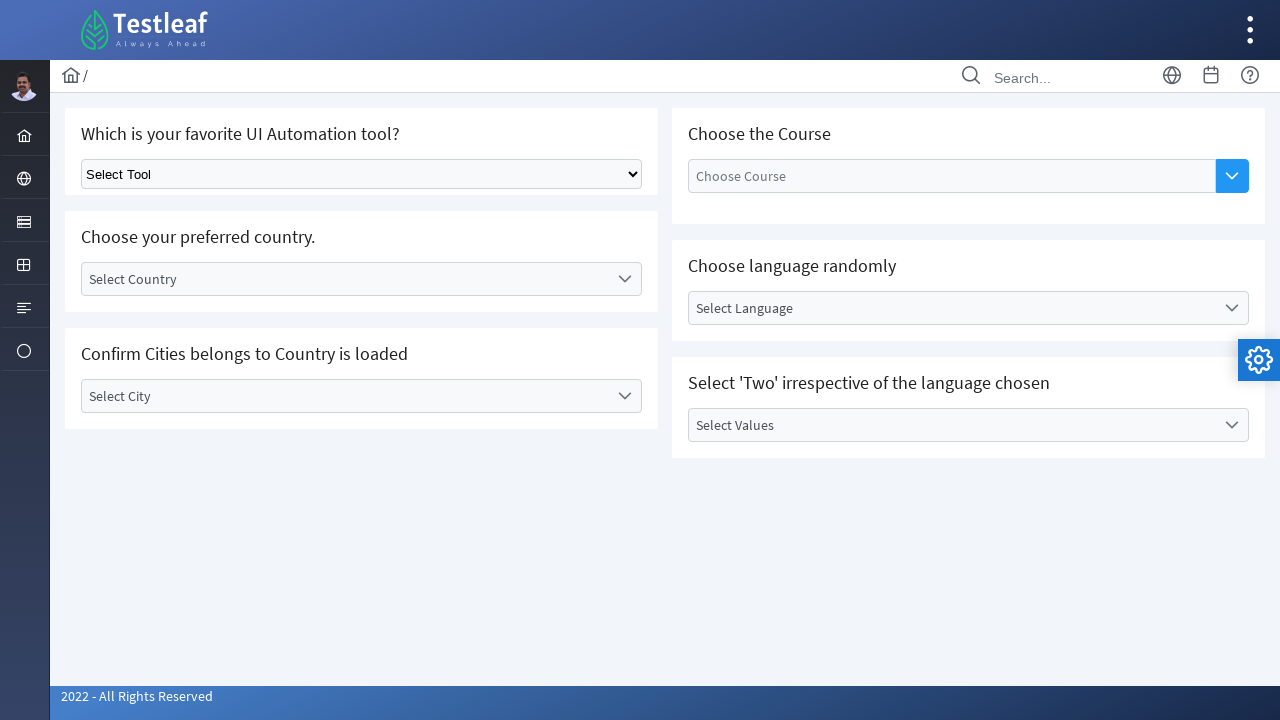

Clicked on 'Select Country' dropdown to open it at (345, 279) on xpath=//label[text()='Select Country']
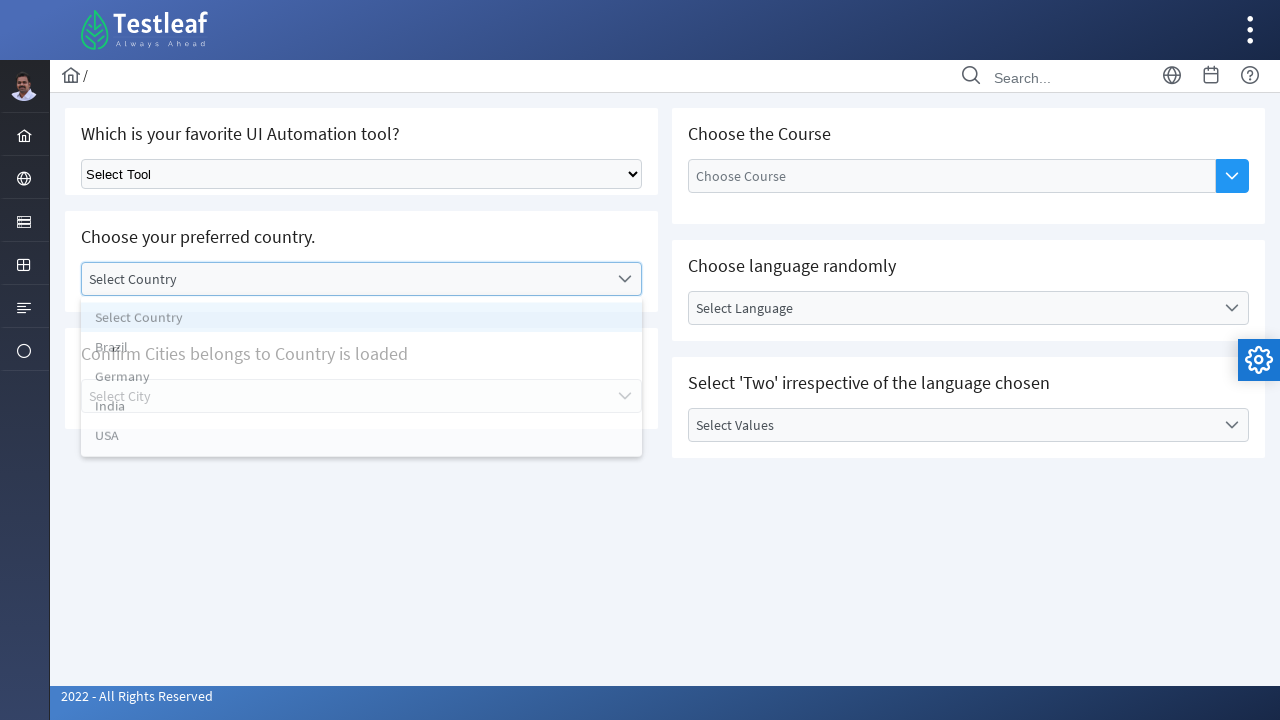

Selected 'India' from the dropdown options at (362, 415) on xpath=//li[text()='India']
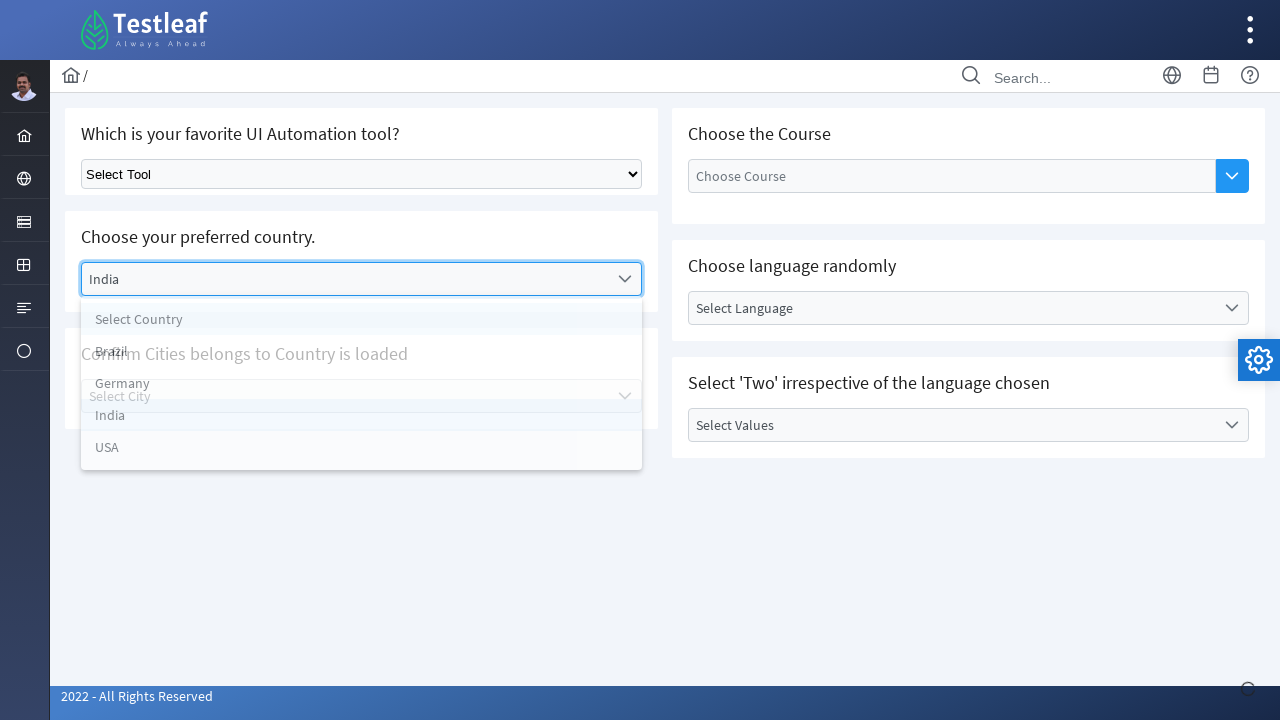

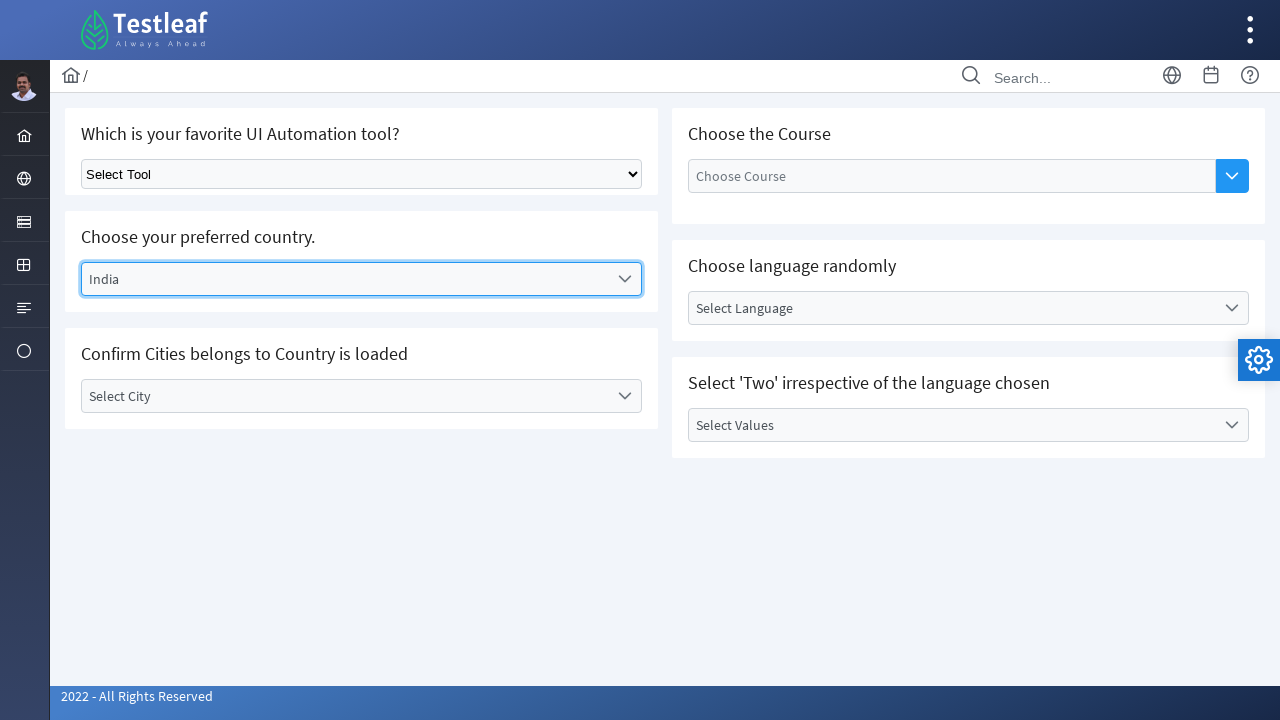